Tests triangle classification with scalene triangle sides (6, 8, 11)

Starting URL: https://testpages.eviltester.com/styled/apps/triangle/triangle001.html

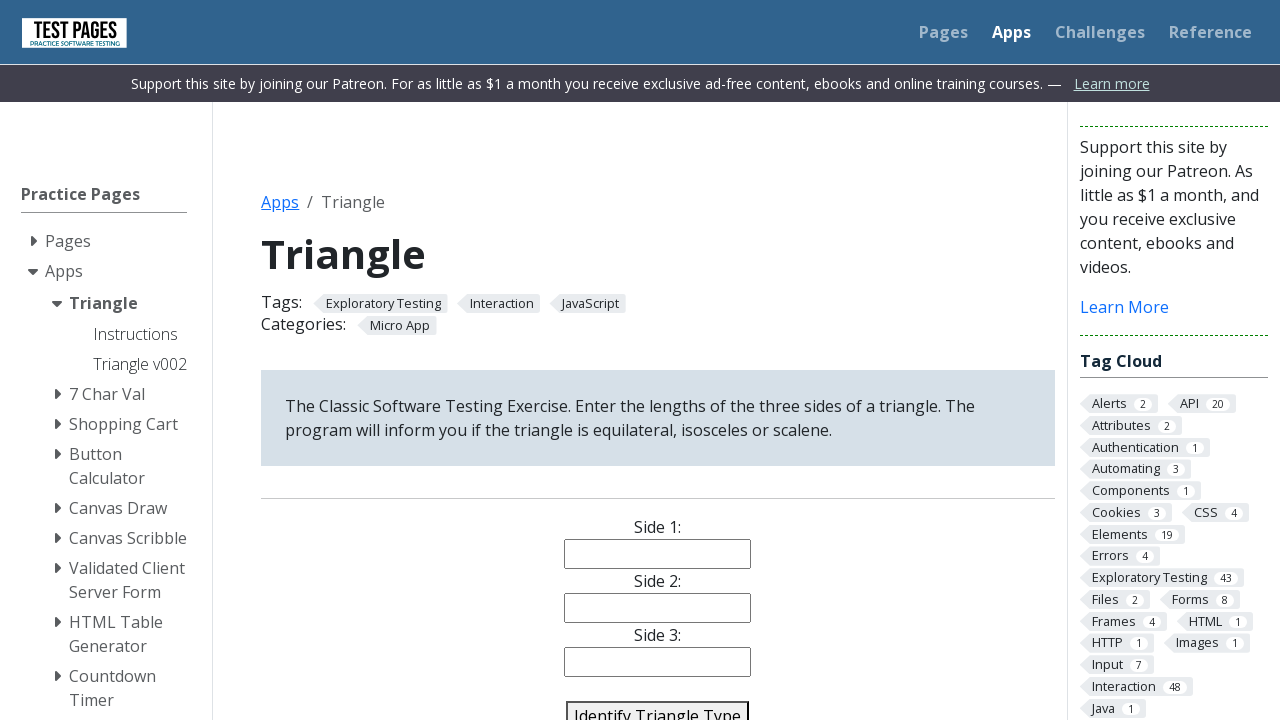

Filled side 1 field with value '6' on input[name='side1']
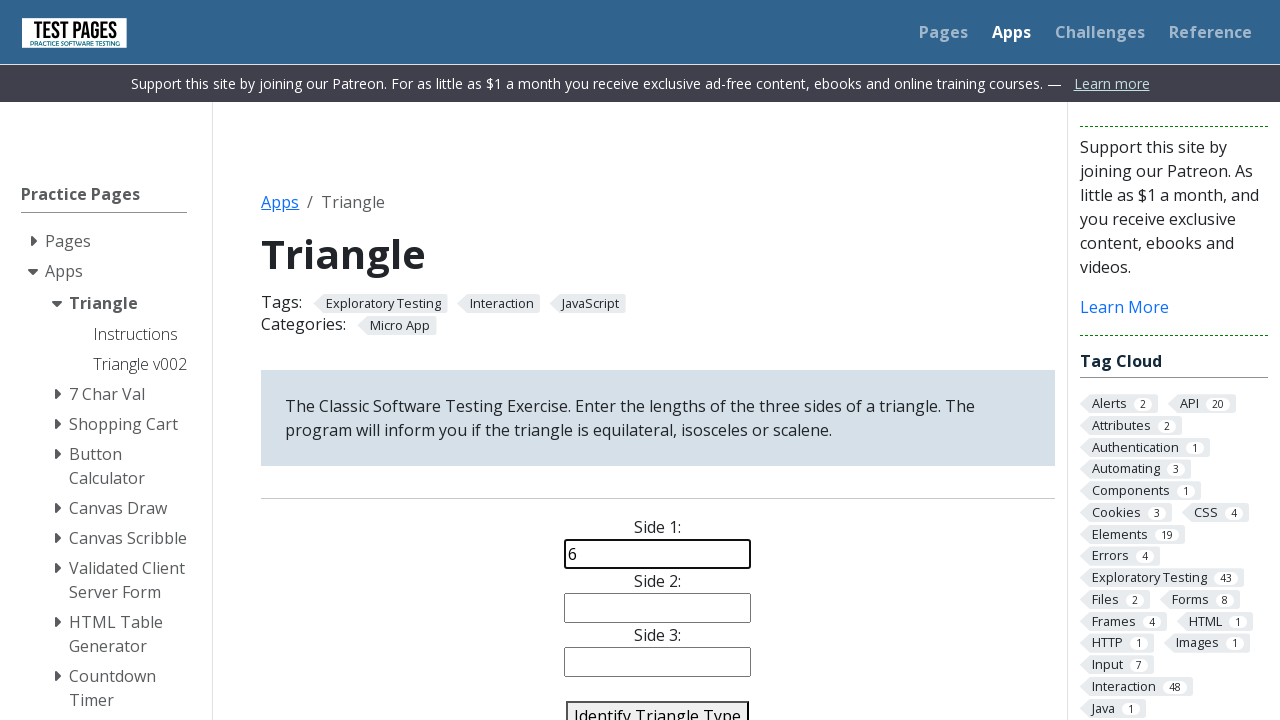

Filled side 2 field with value '8' on input[name='side2']
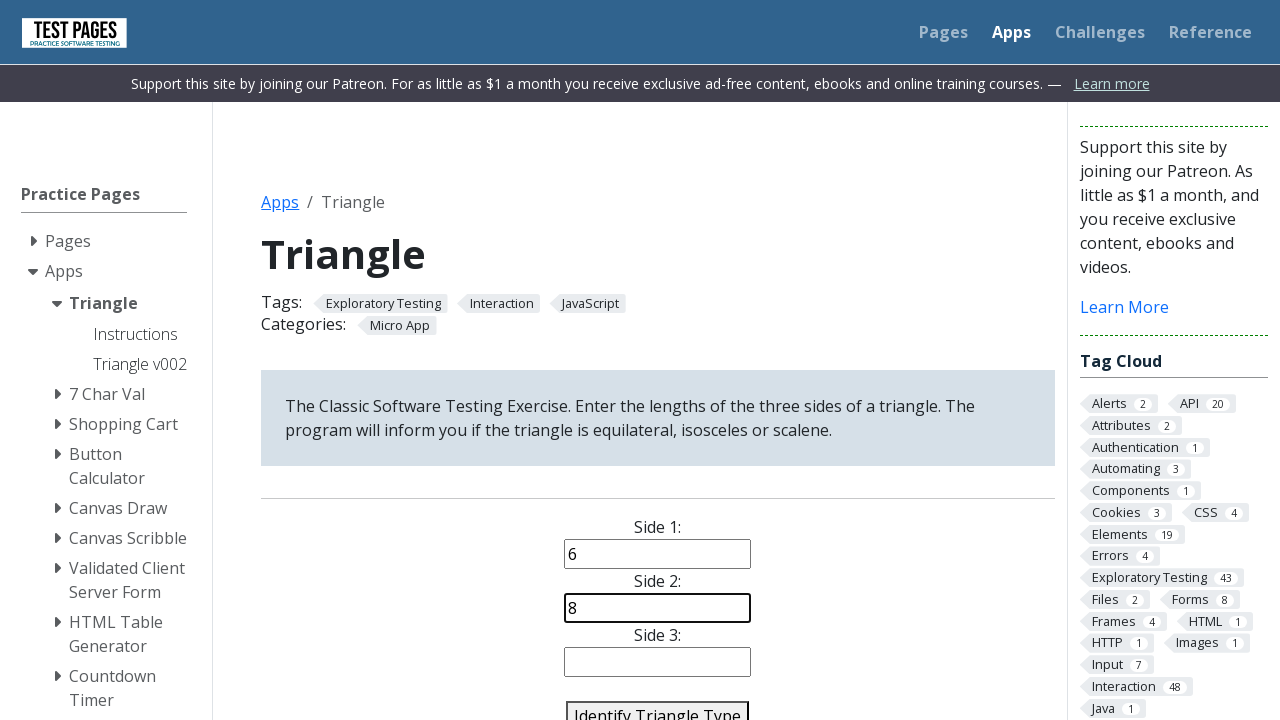

Filled side 3 field with value '11' on input[name='side3']
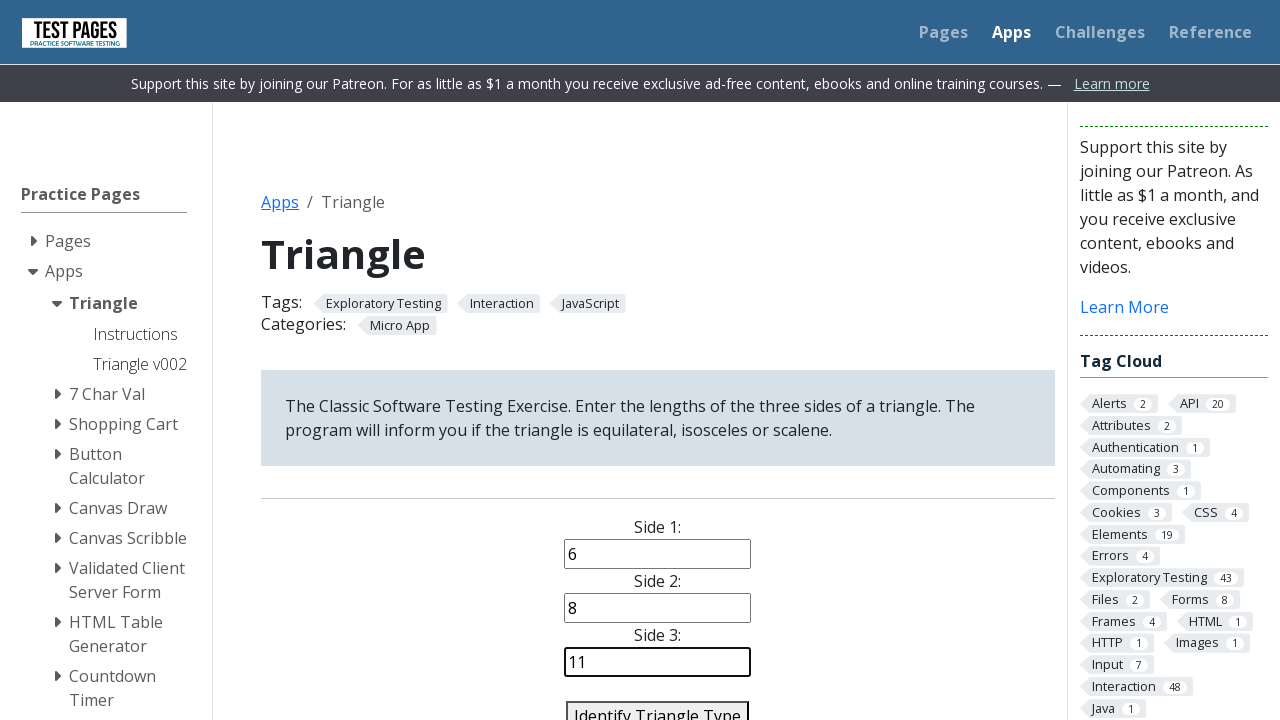

Clicked identify triangle button to classify the triangle at (658, 705) on #identify-triangle-action
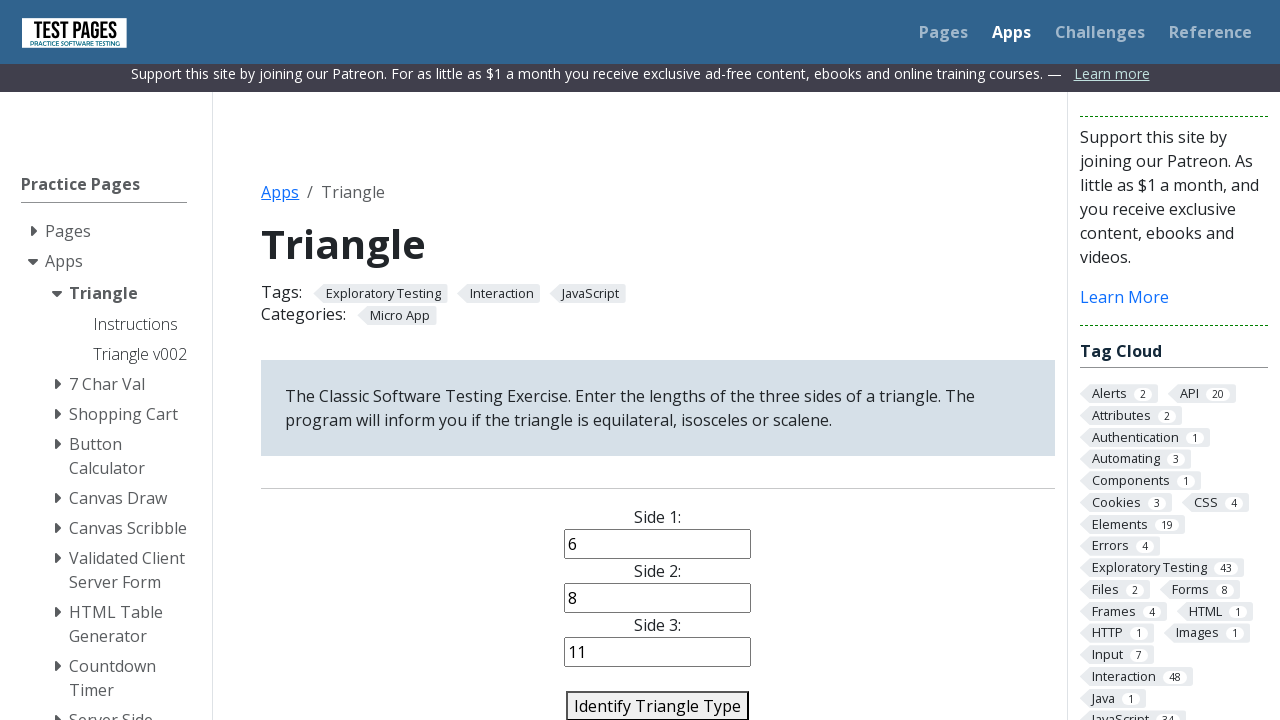

Triangle classification result appeared (scalene triangle with sides 6, 8, 11 identified)
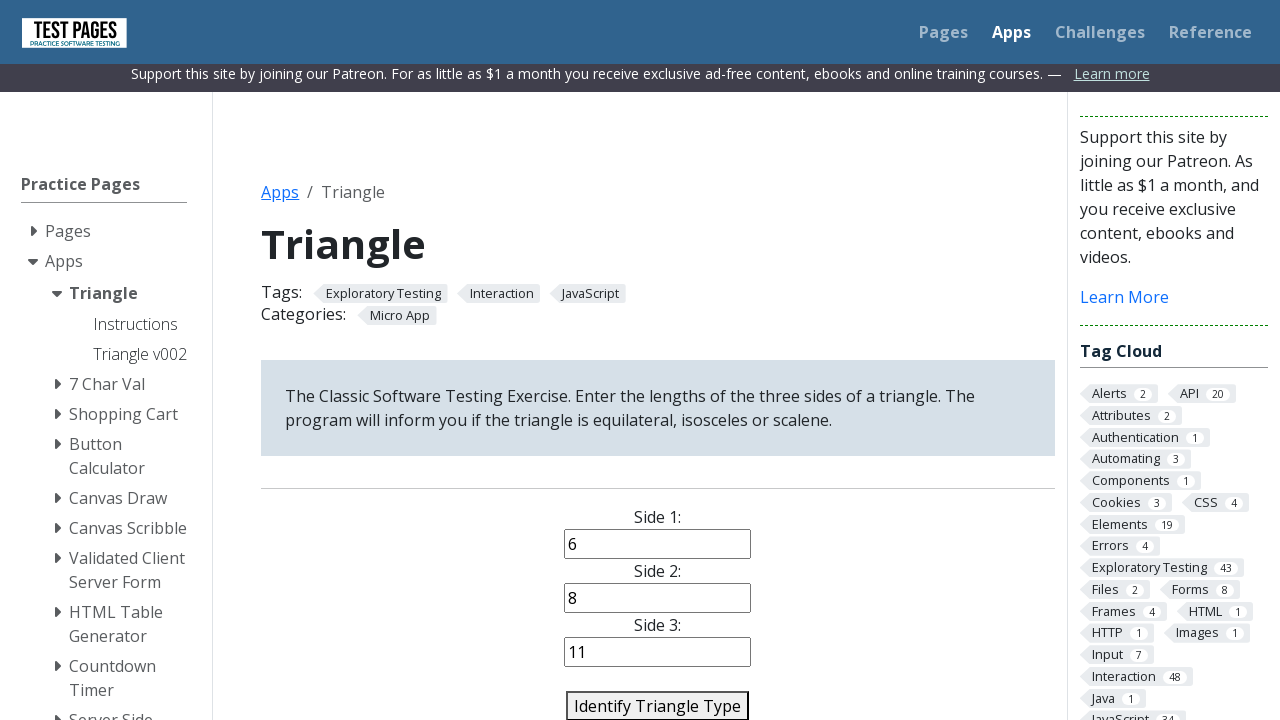

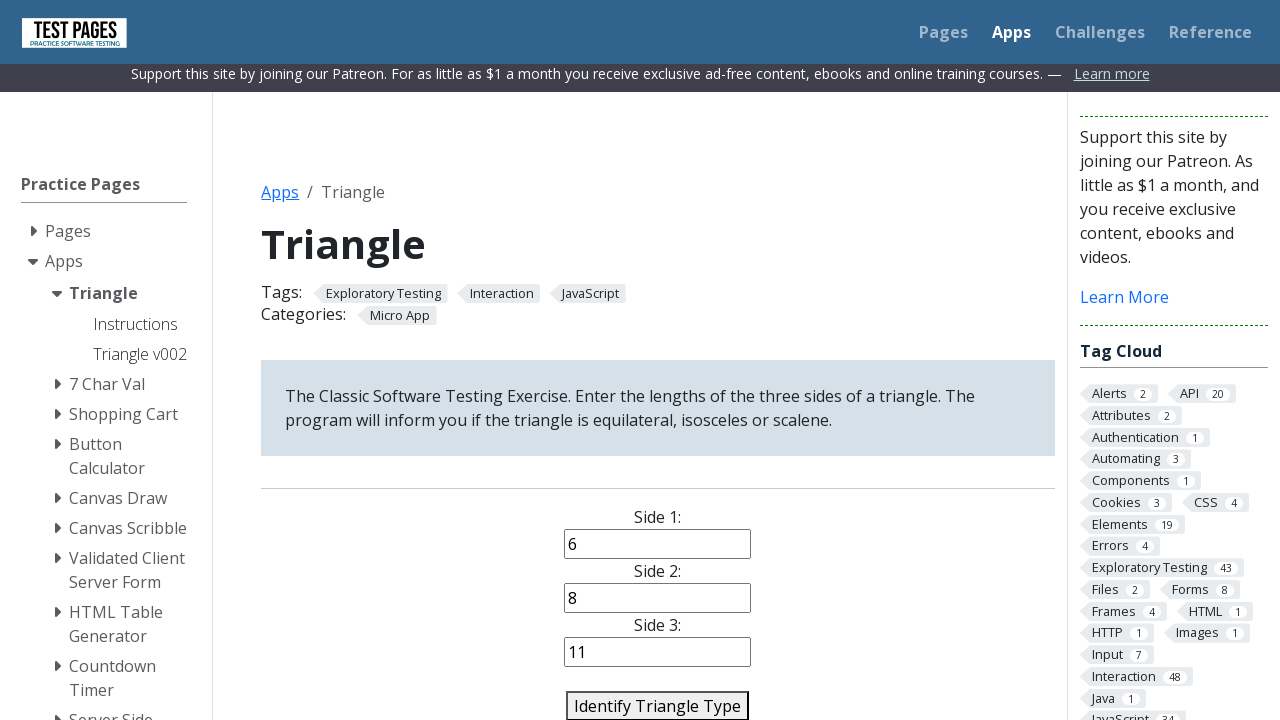